Demonstrates various browser interactions on GreenChef website including navigating, reading text elements, hovering over links, interacting with buttons, filling form fields, using dropdowns, and scrolling the page.

Starting URL: https://www.greenchef.com/

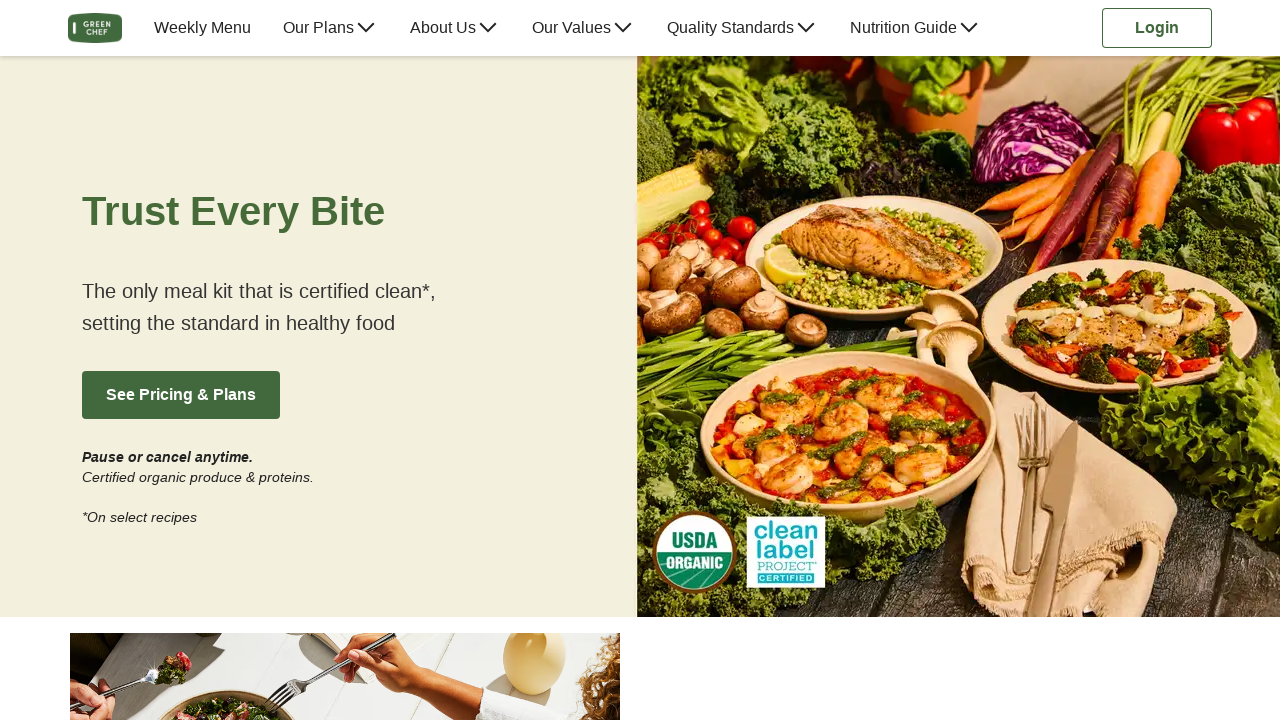

Waited for page body to load
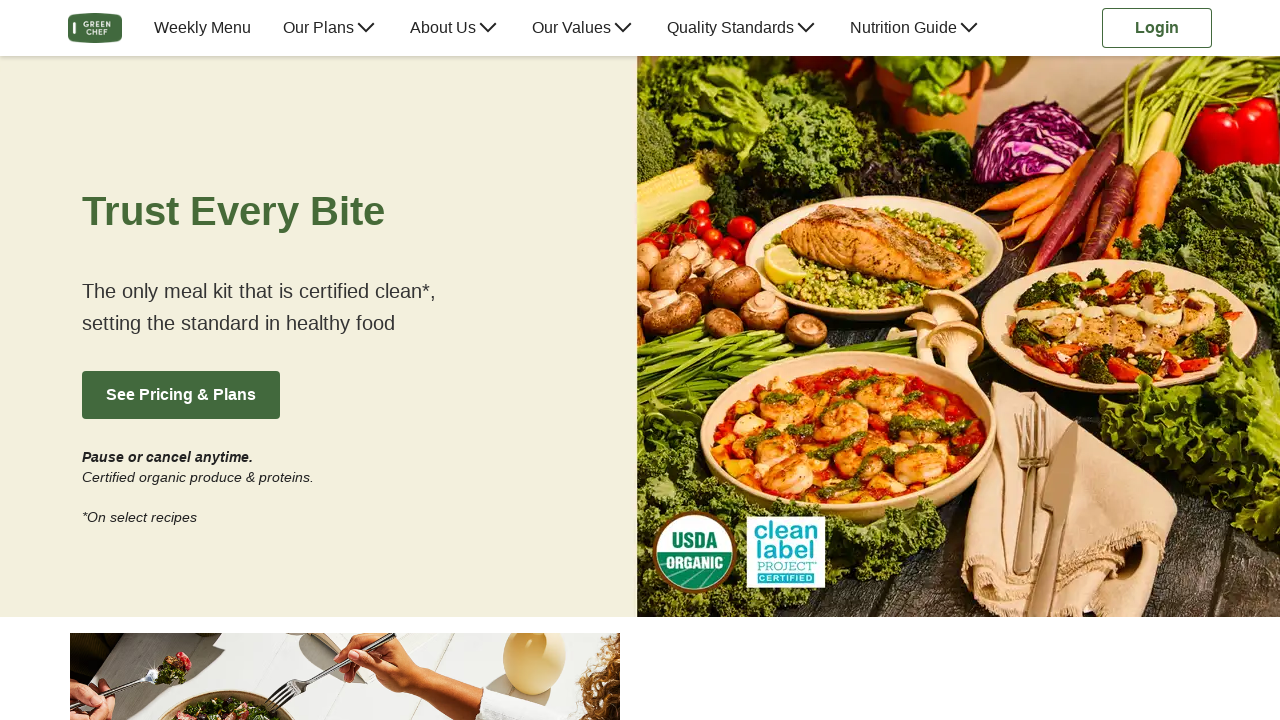

Retrieved page title: Green Chef: Meal Delivery with Organic Produce & Premium Proteins
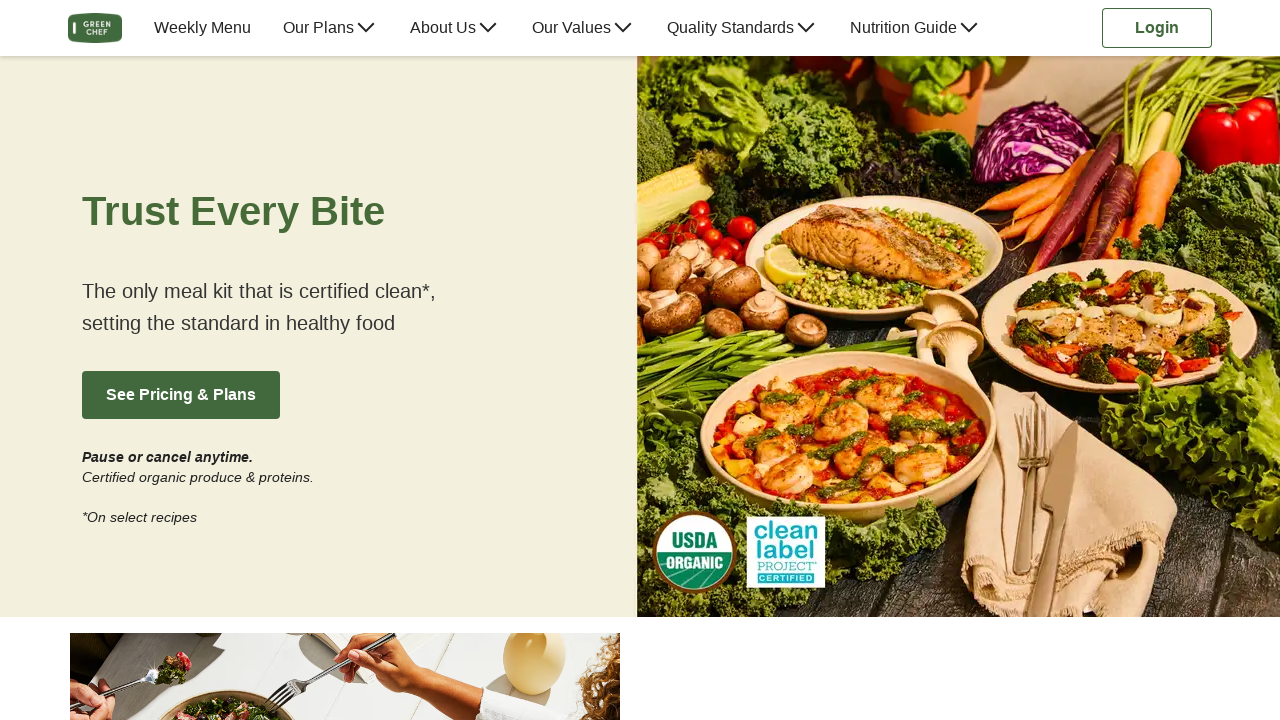

Located 15 headings on page
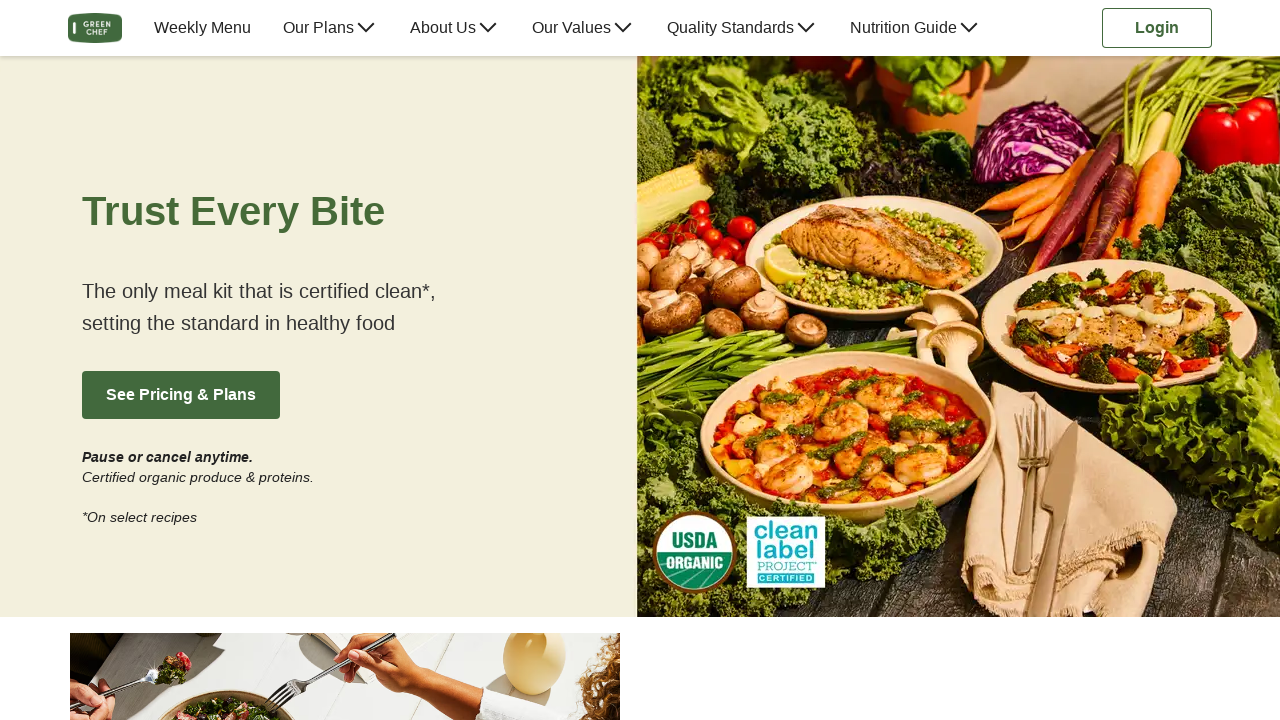

Read heading 0: Trust Every Bite...
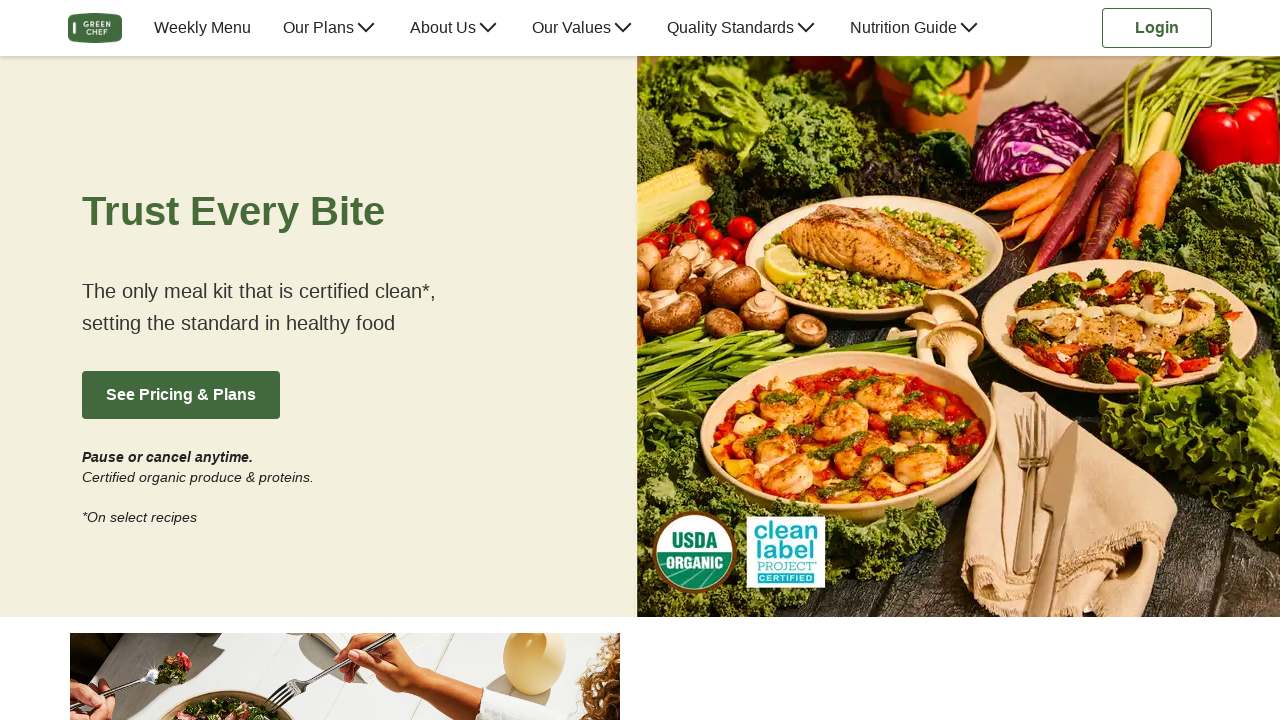

Read heading 1: High Quality Ingredients. Chef-Crafted Recipes. De...
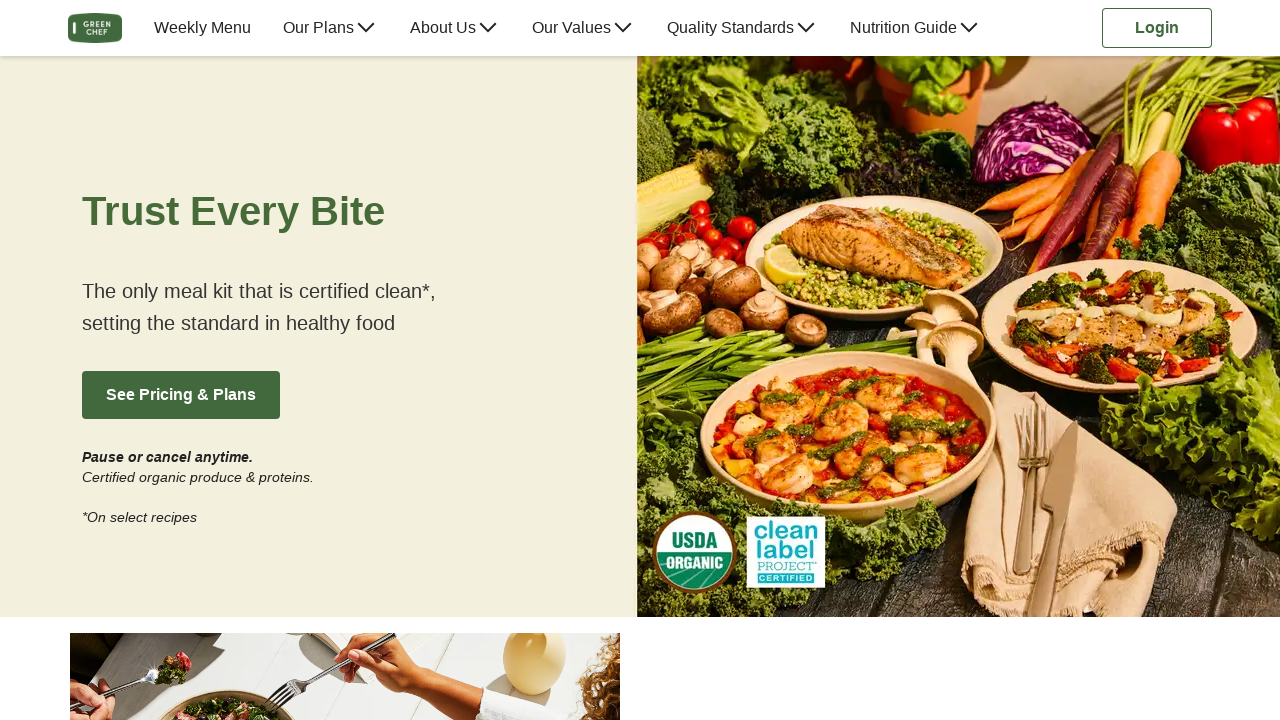

Read heading 2: Why Green Chef?...
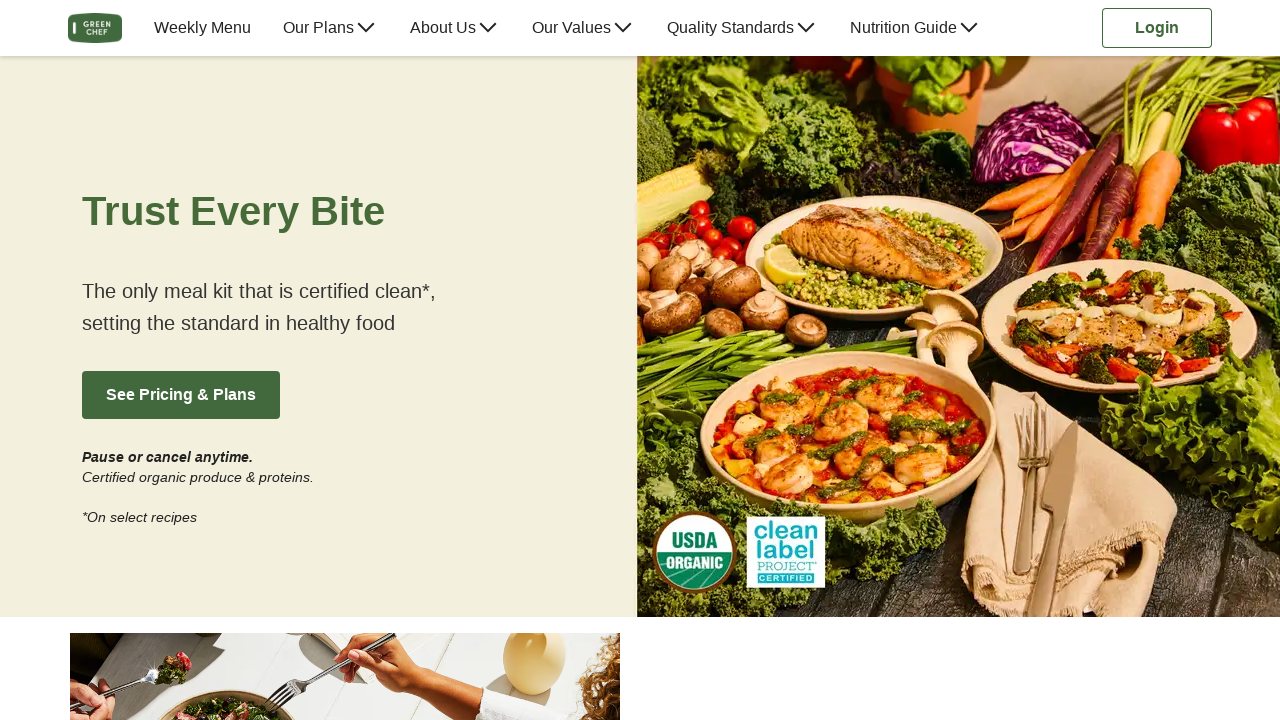

Read heading 3: Supporting Your Health With Natural, Whole Foods...
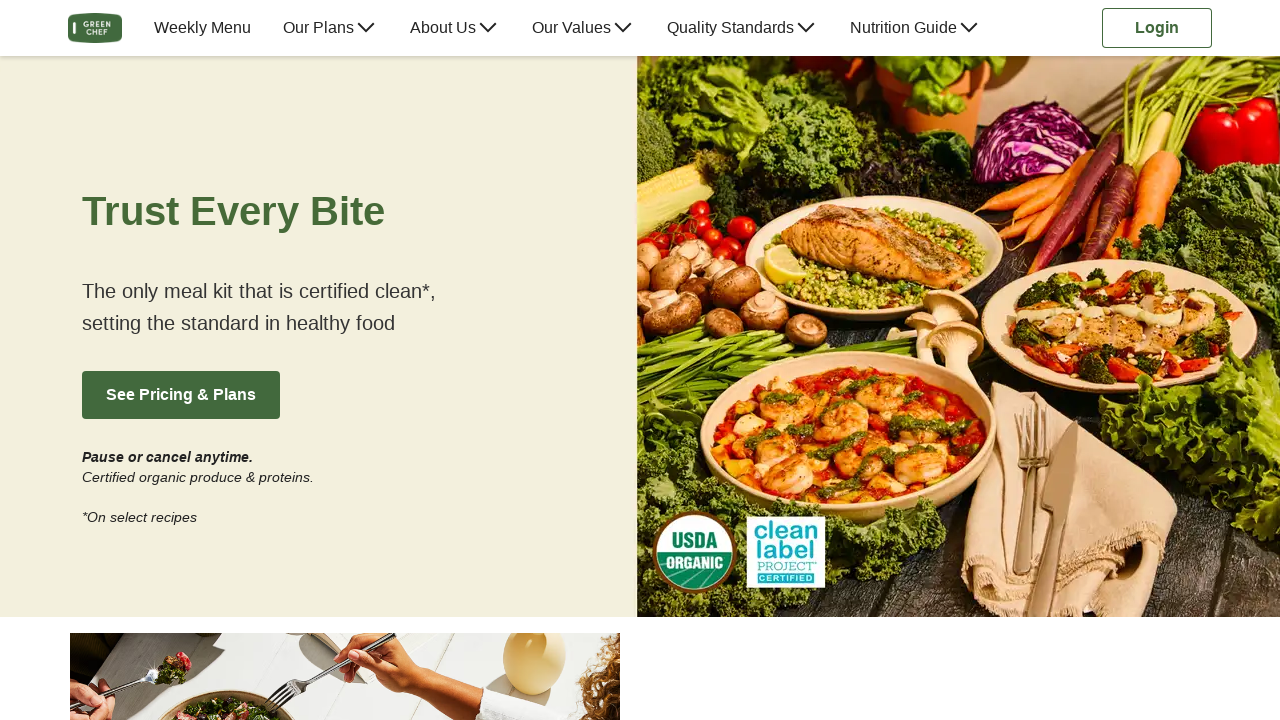

Read heading 4: Mediterranean...
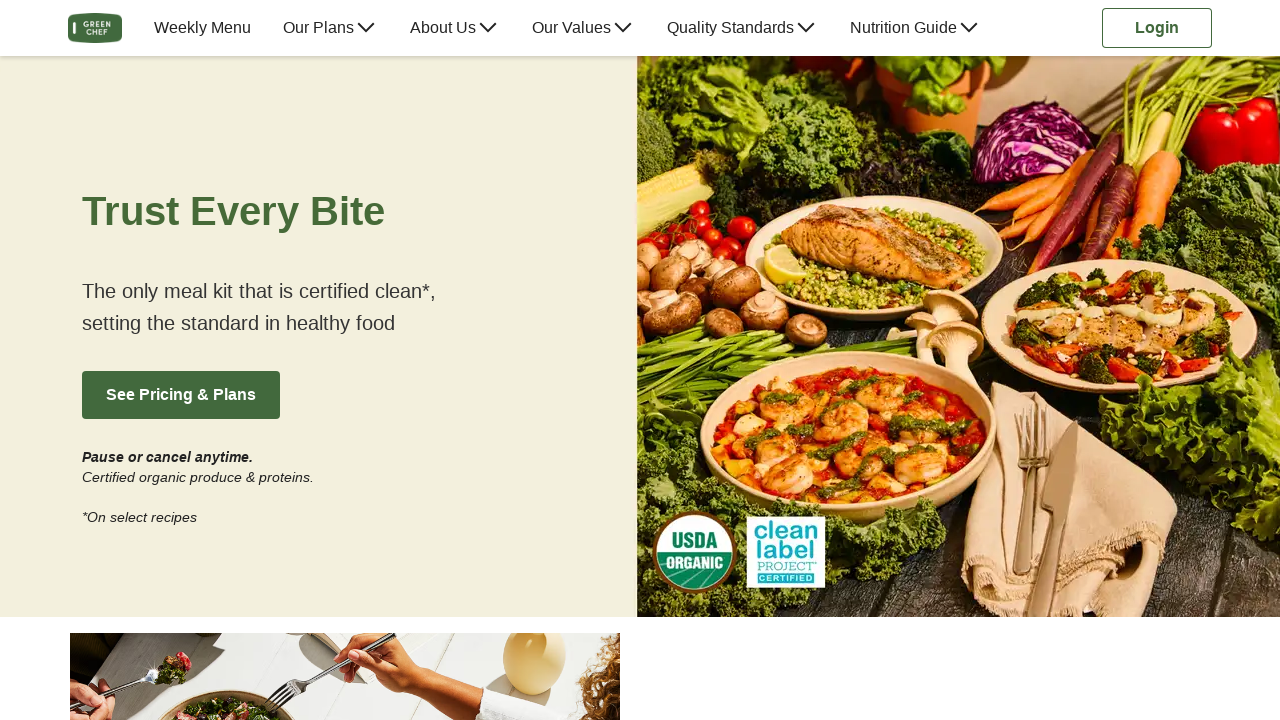

Located 1 internal links on page
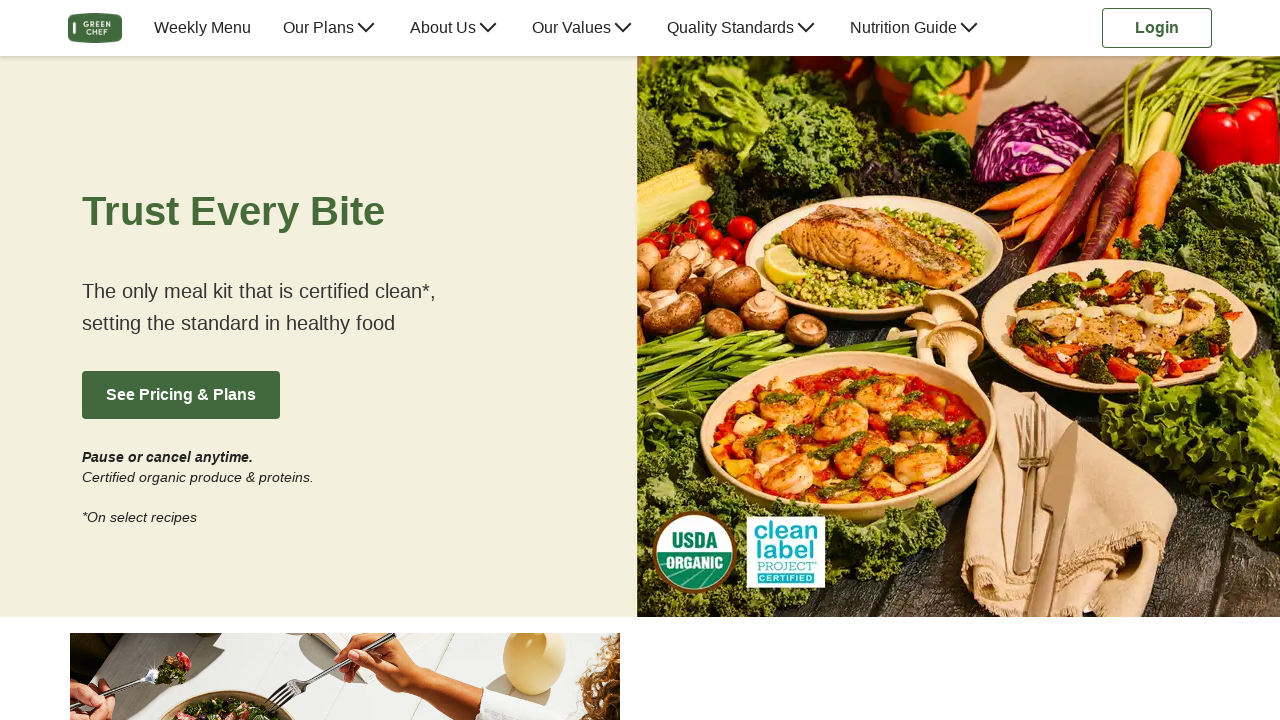

Hovered over link: https://www.greenchef.com/terms at (1092, 360) on a[href^='https://www.greenchef.com'] >> nth=0
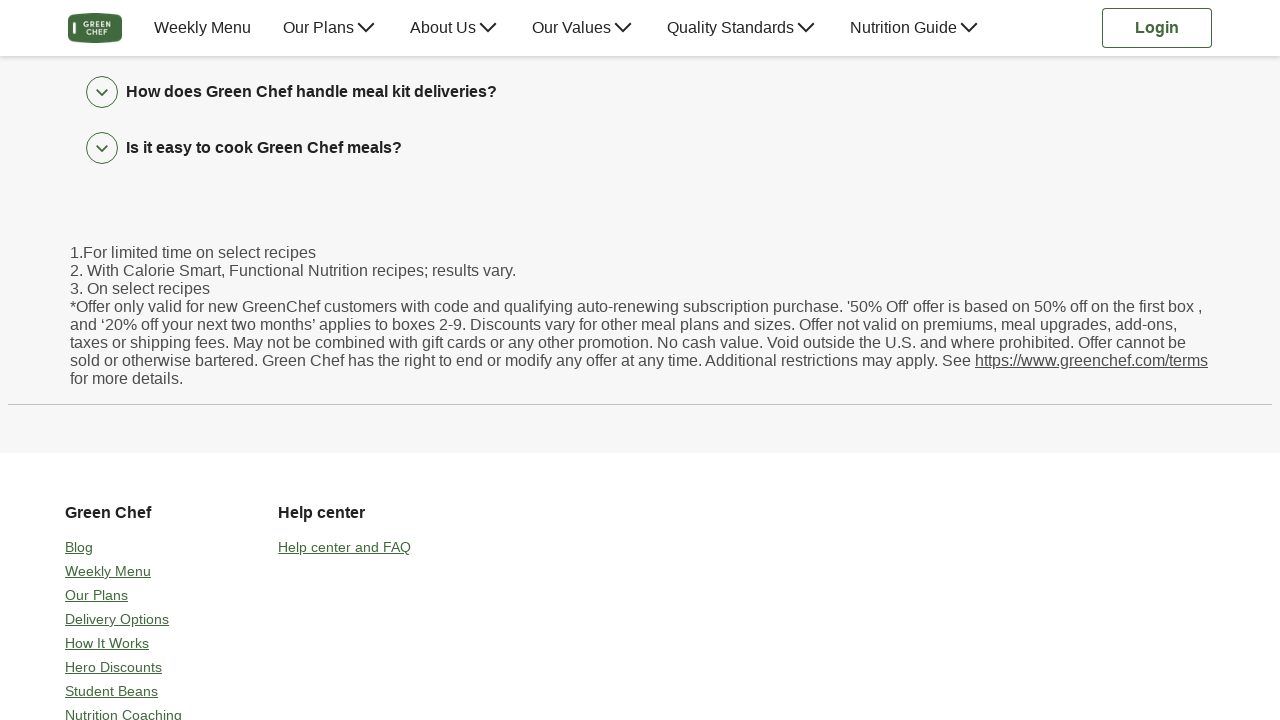

Waited 1000ms after hover
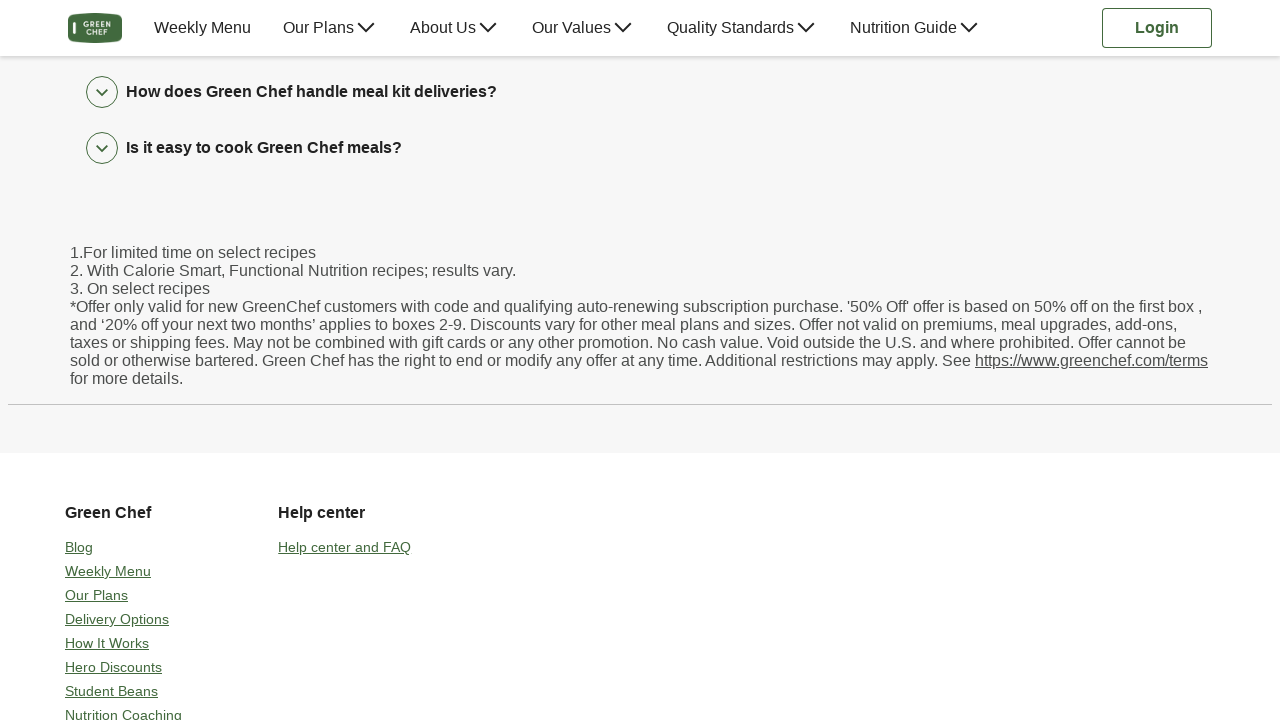

Located 17 buttons on page
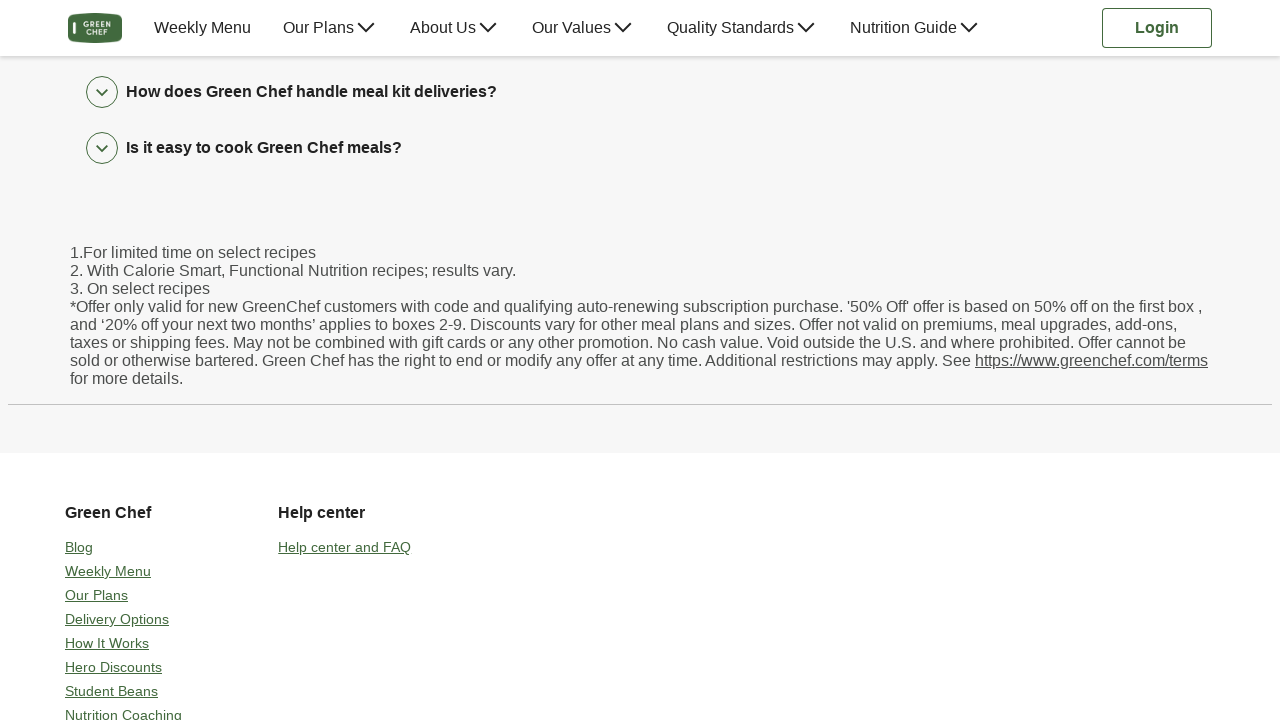

Located 0 email input fields
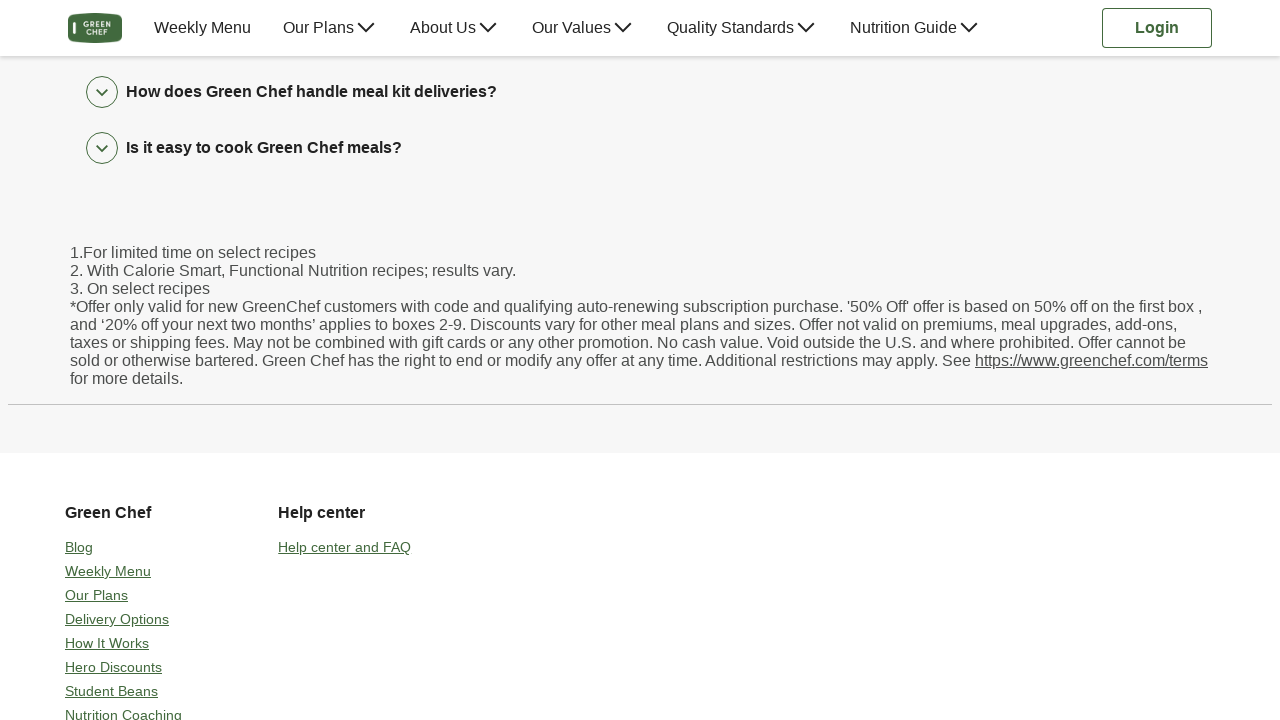

Located 0 select dropdowns
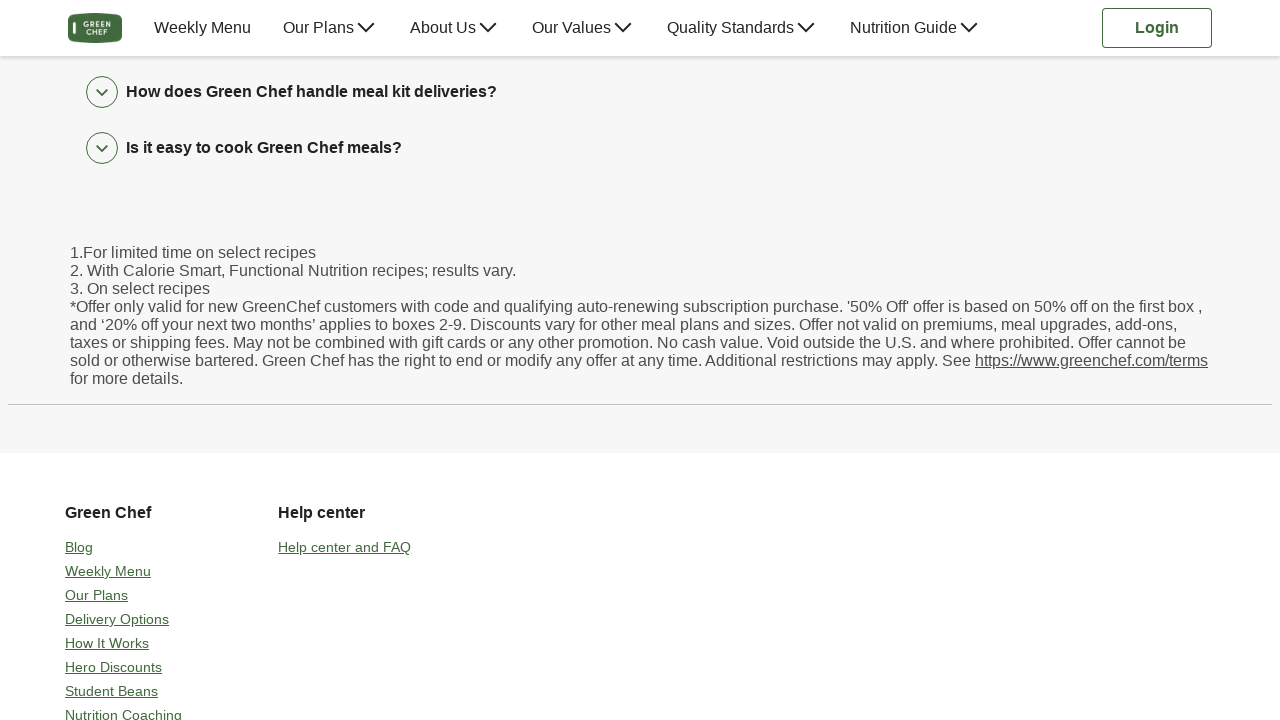

Scrolled page to 500px vertical position
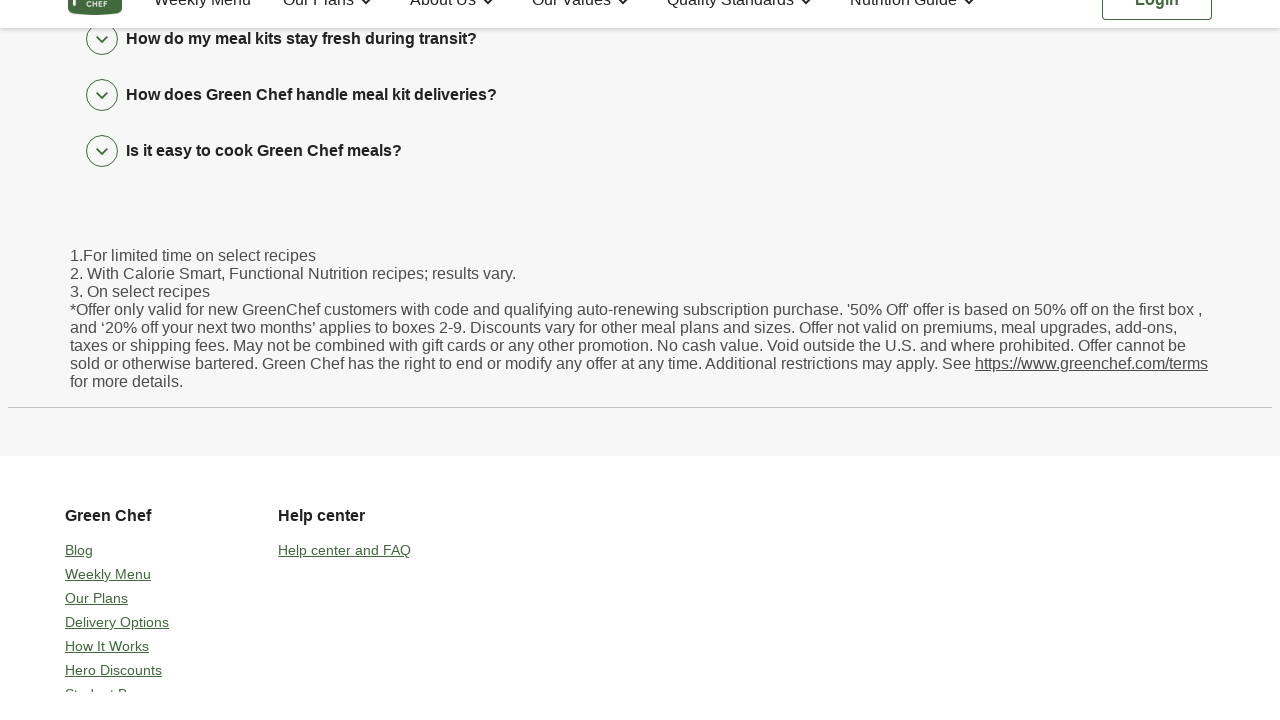

Waited 1000ms after scroll
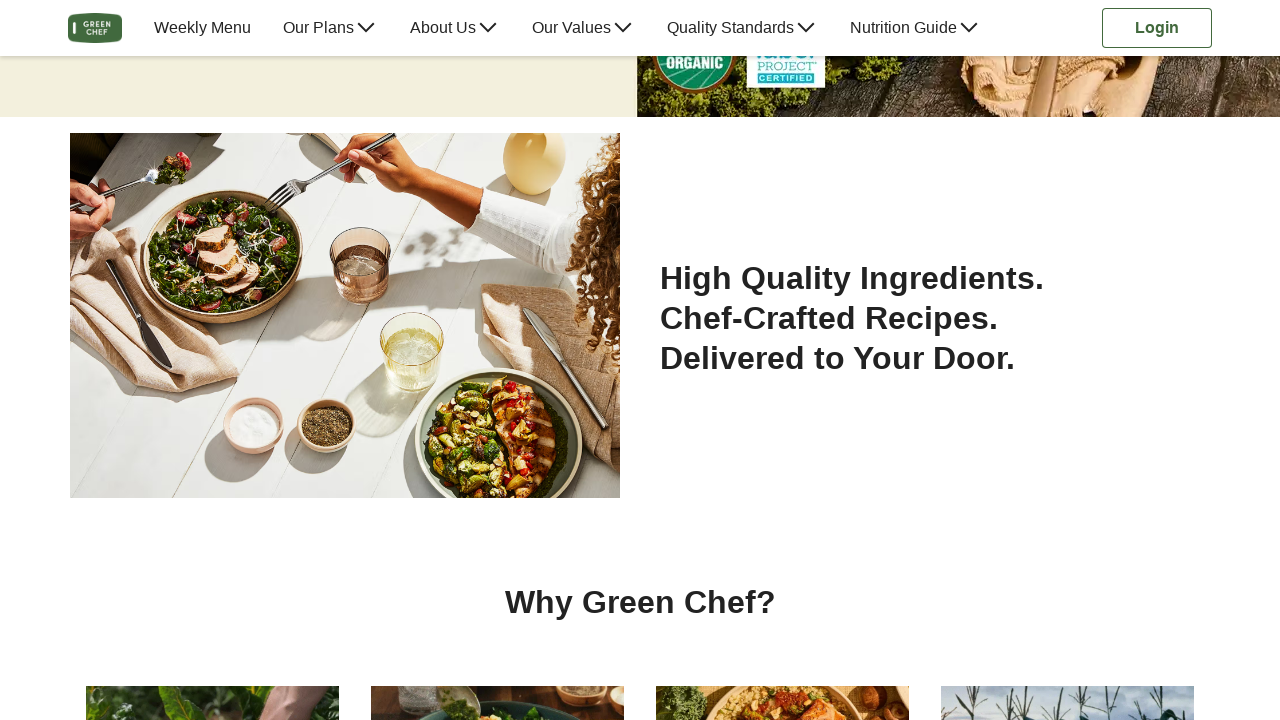

Counted 371 div elements on page
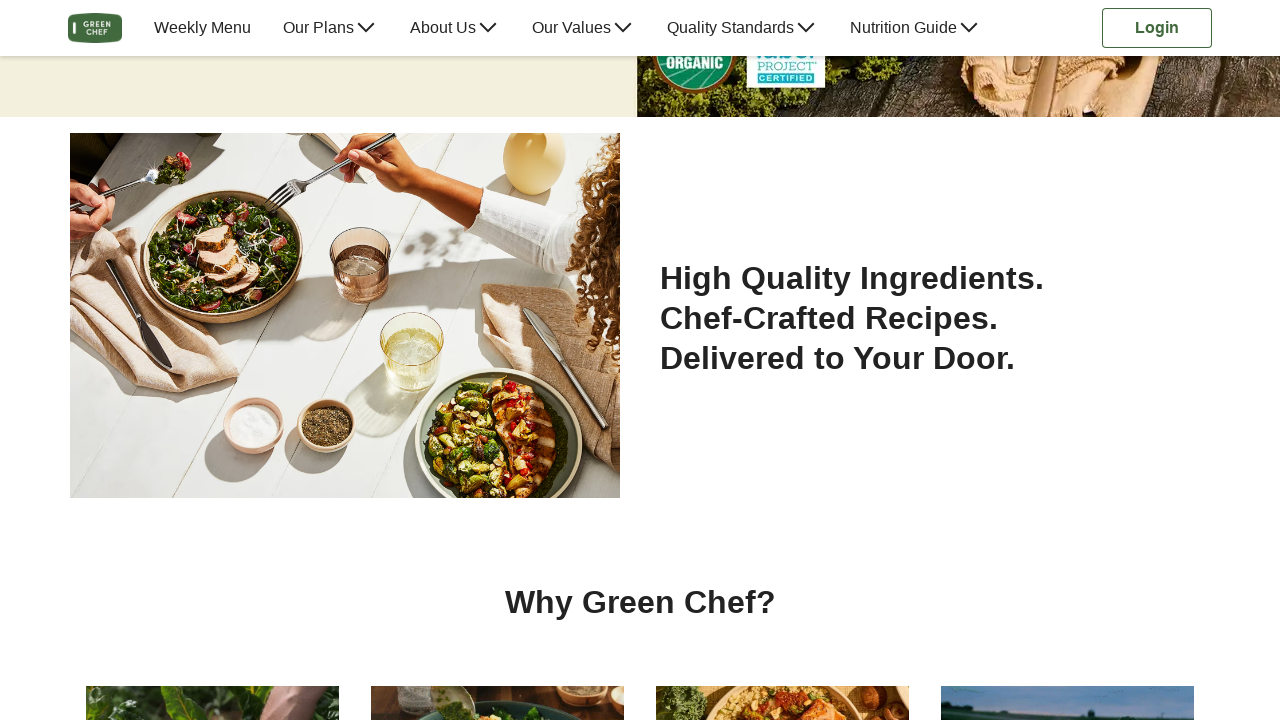

Counted 55 links with href attribute
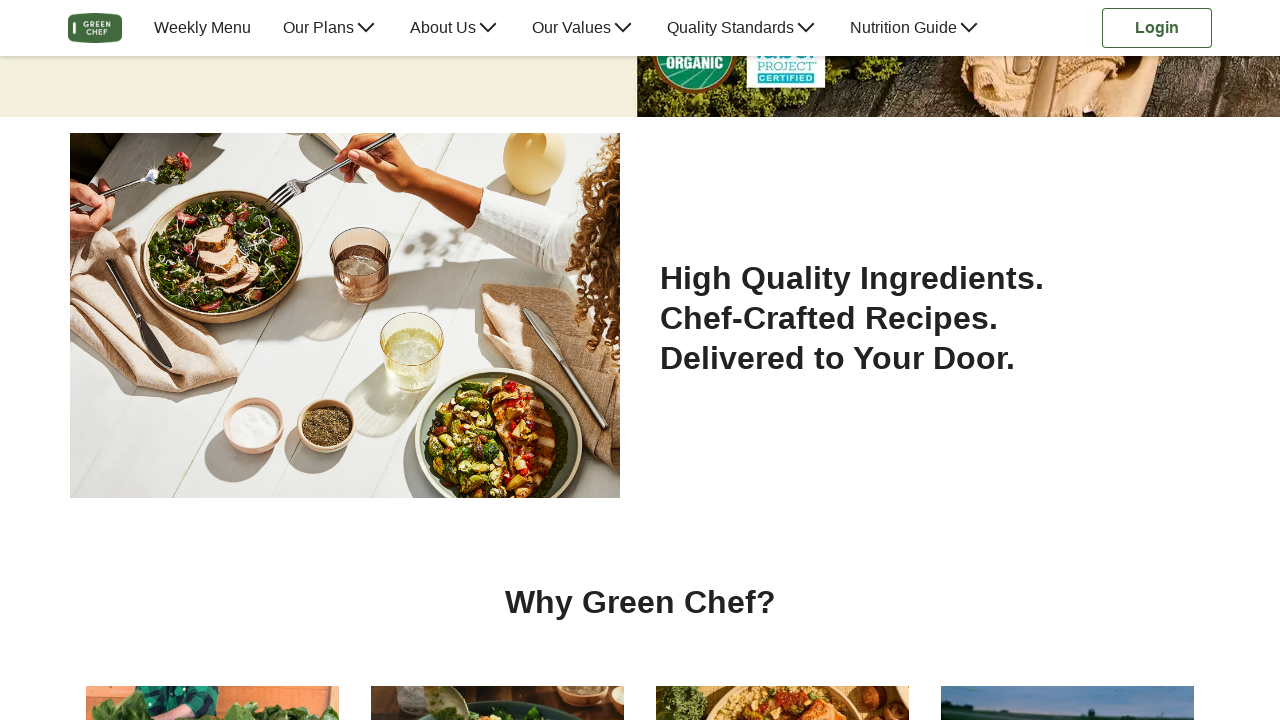

Counted 15 images on page
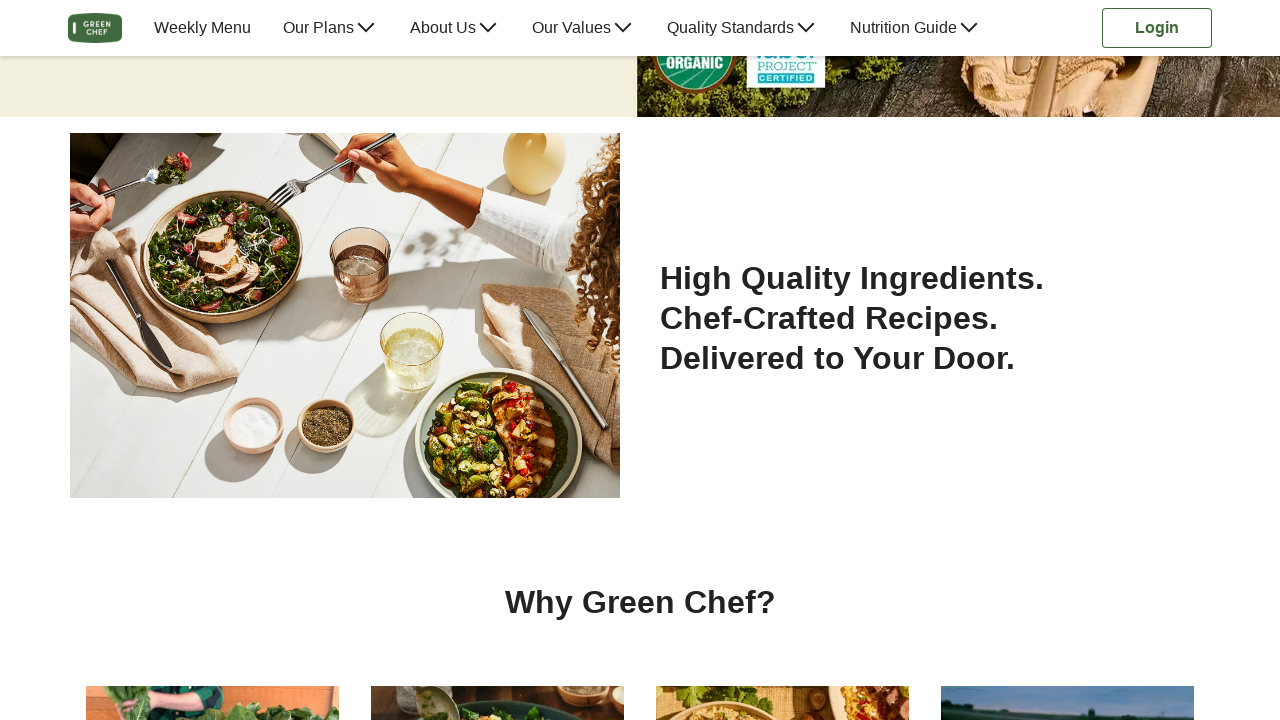

Verified heading (h1 or h2) is visible on page
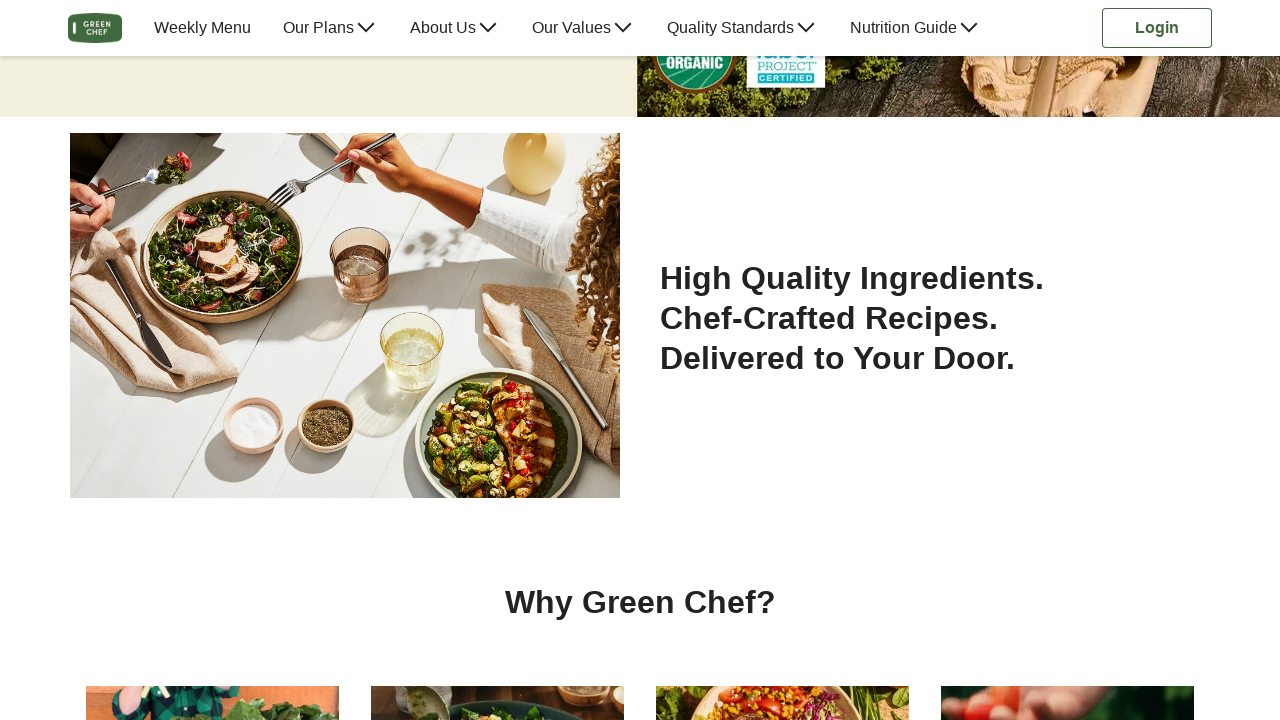

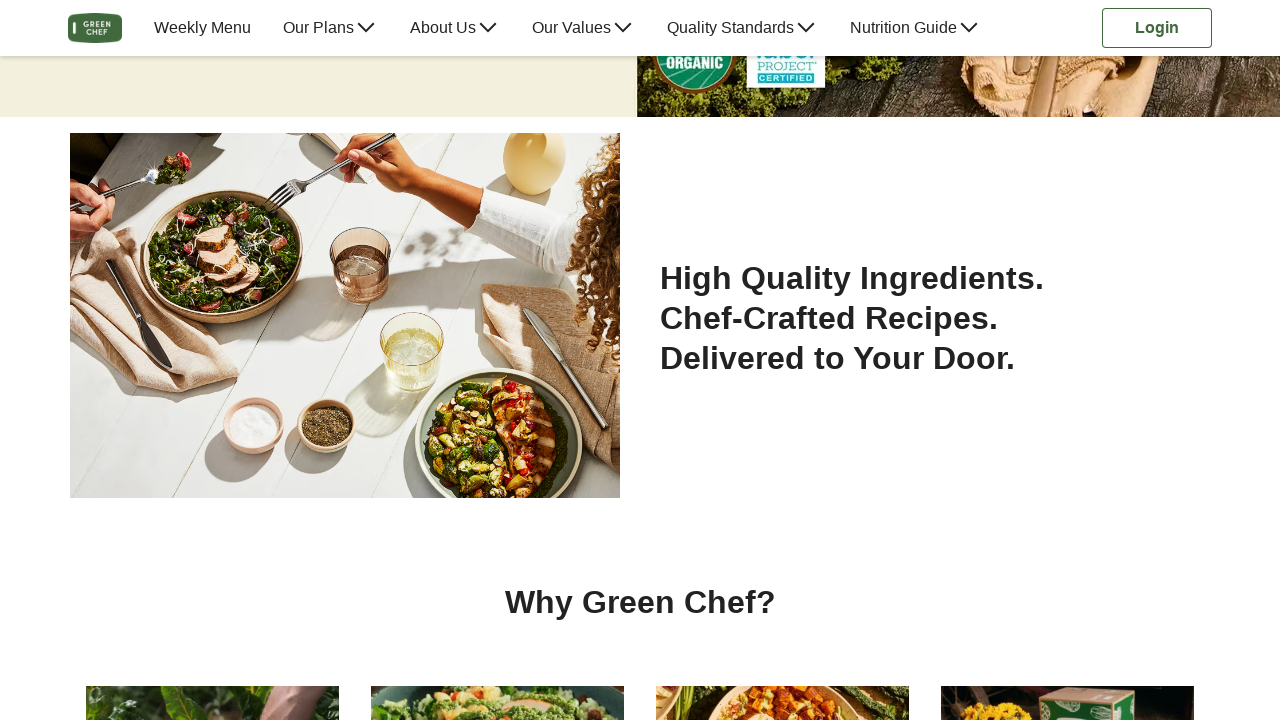